Tests zip code validation with 4 digits by entering an invalid 4-digit zip code and verifying error message

Starting URL: https://www.sharelane.com

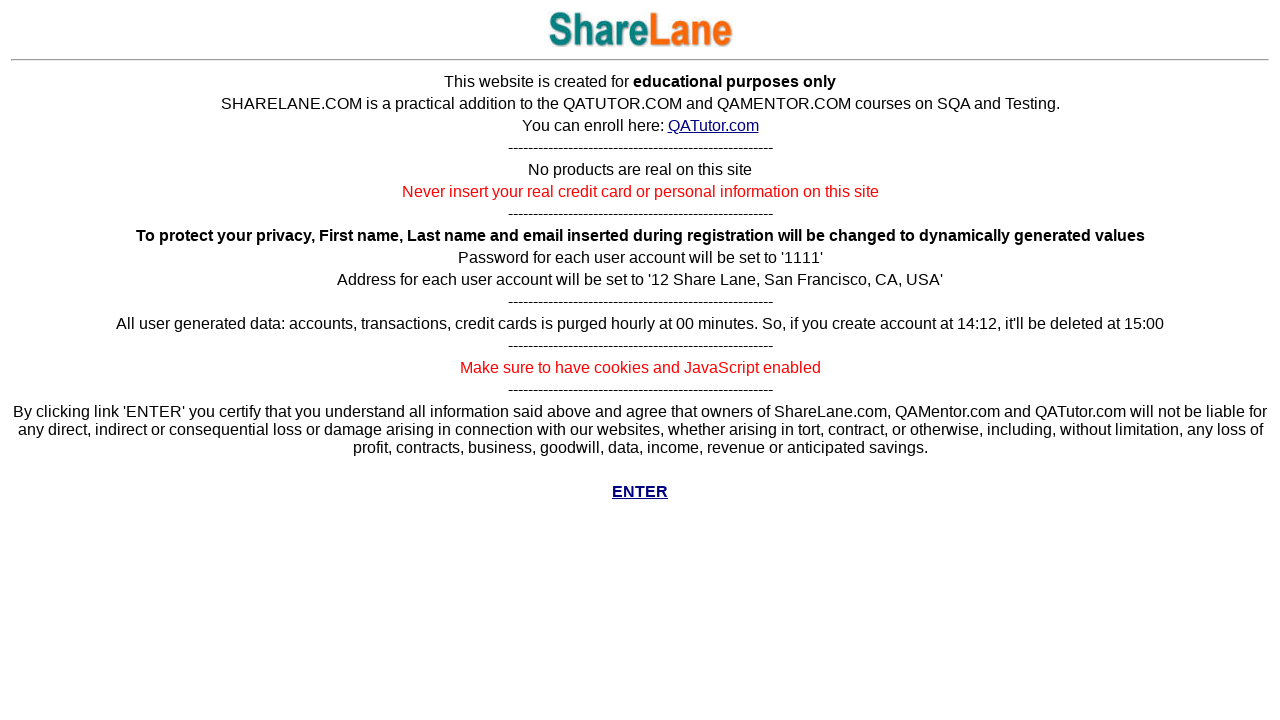

Clicked Enter button to access main site at (640, 492) on a[href='../cgi-bin/main.py']
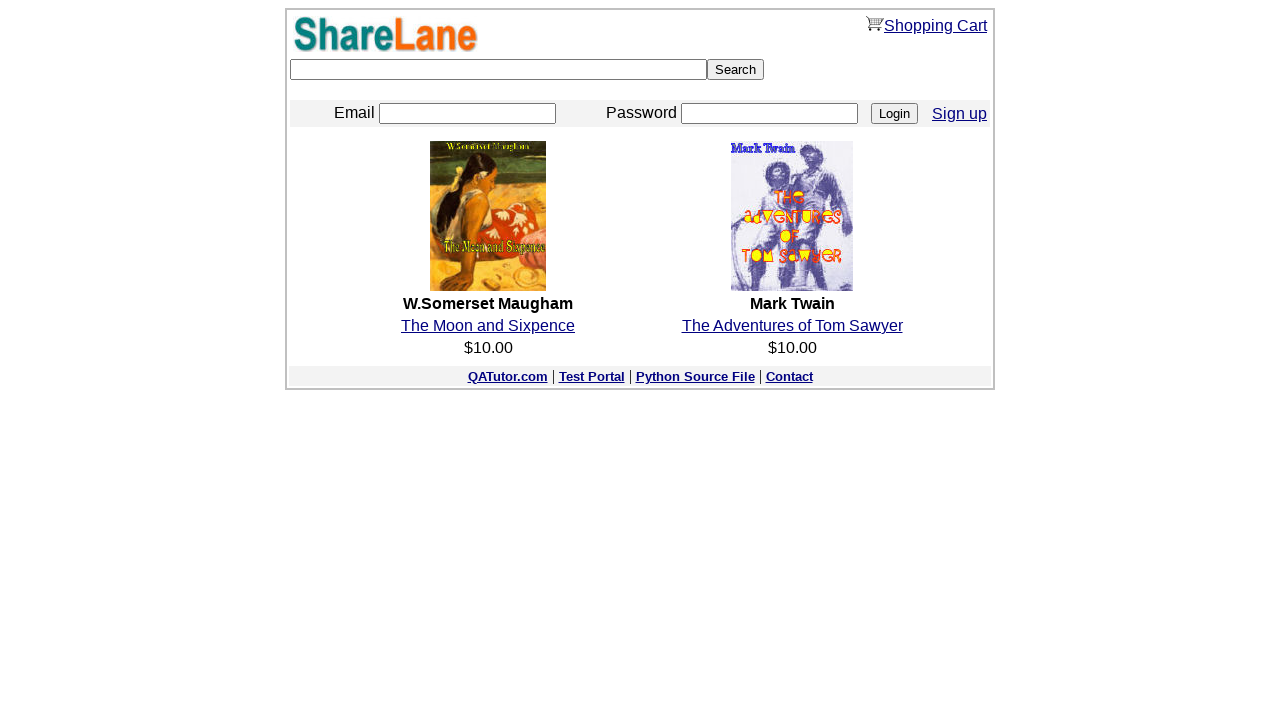

Clicked Sign up link at (960, 113) on a[href='./register.py']
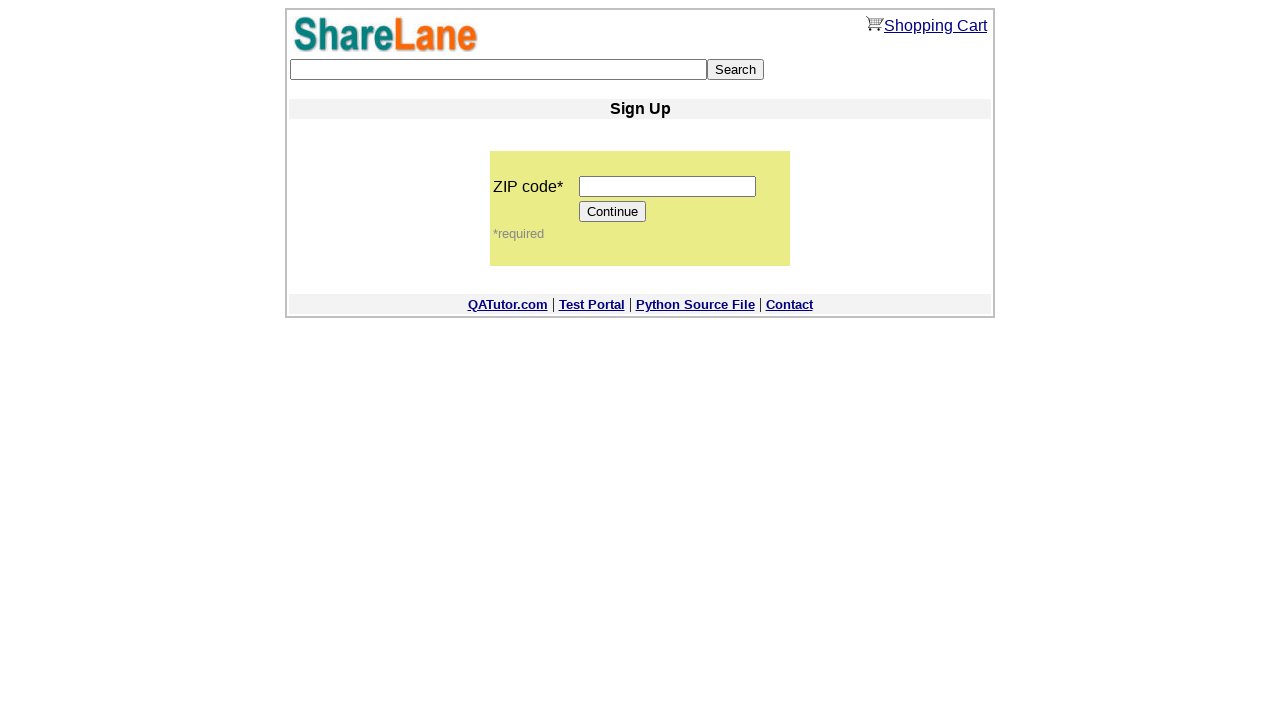

Entered invalid 4-digit zip code '1234' on input[name='zip_code']
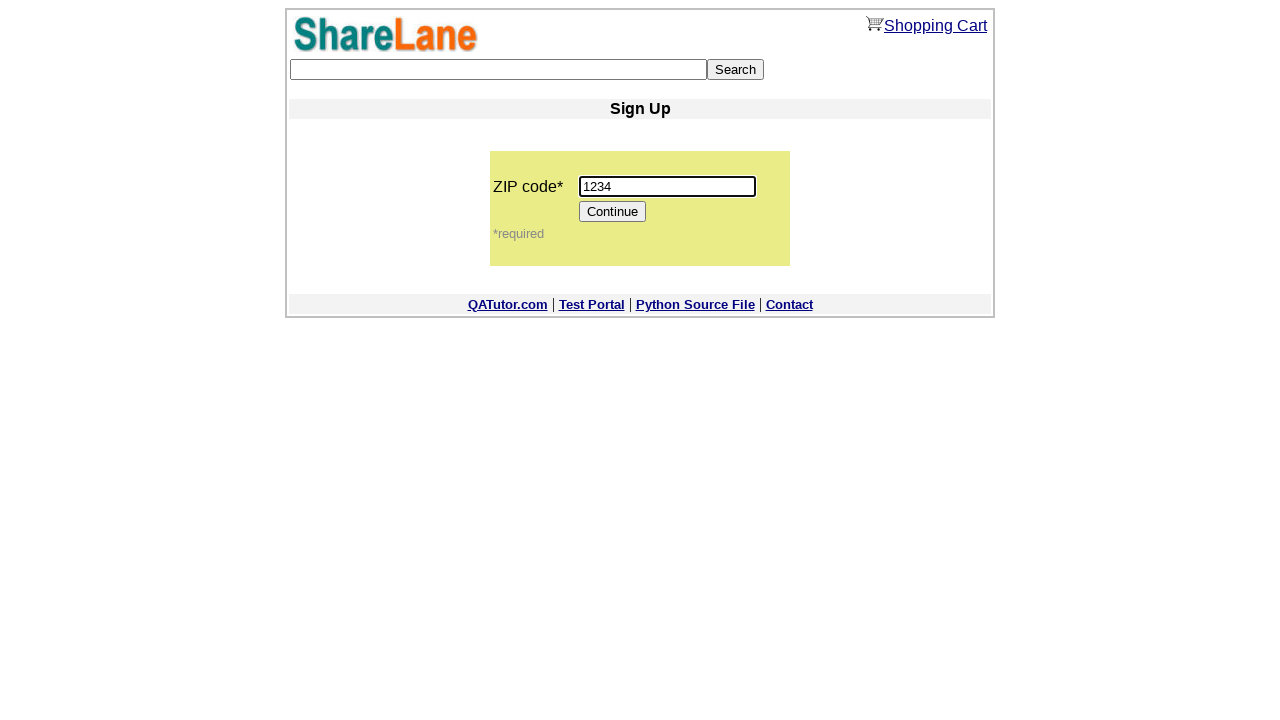

Clicked Continue button at (613, 212) on input[value='Continue']
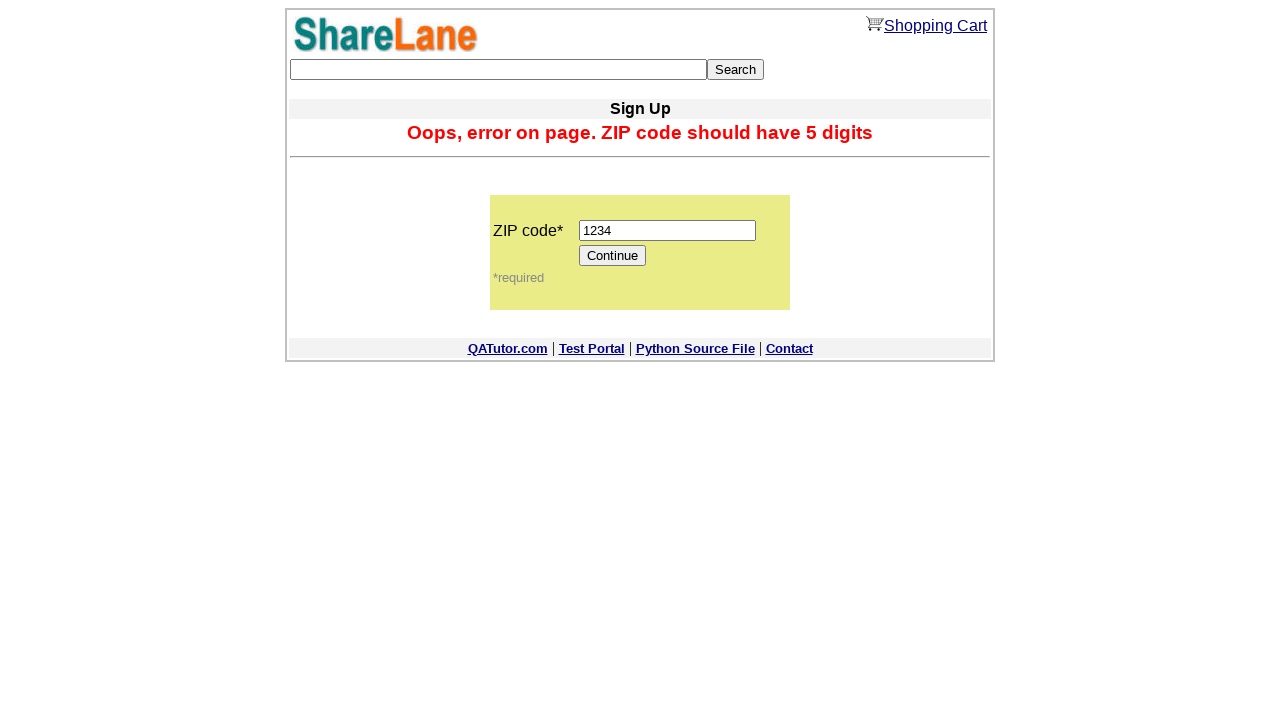

Error message appeared confirming zip code validation
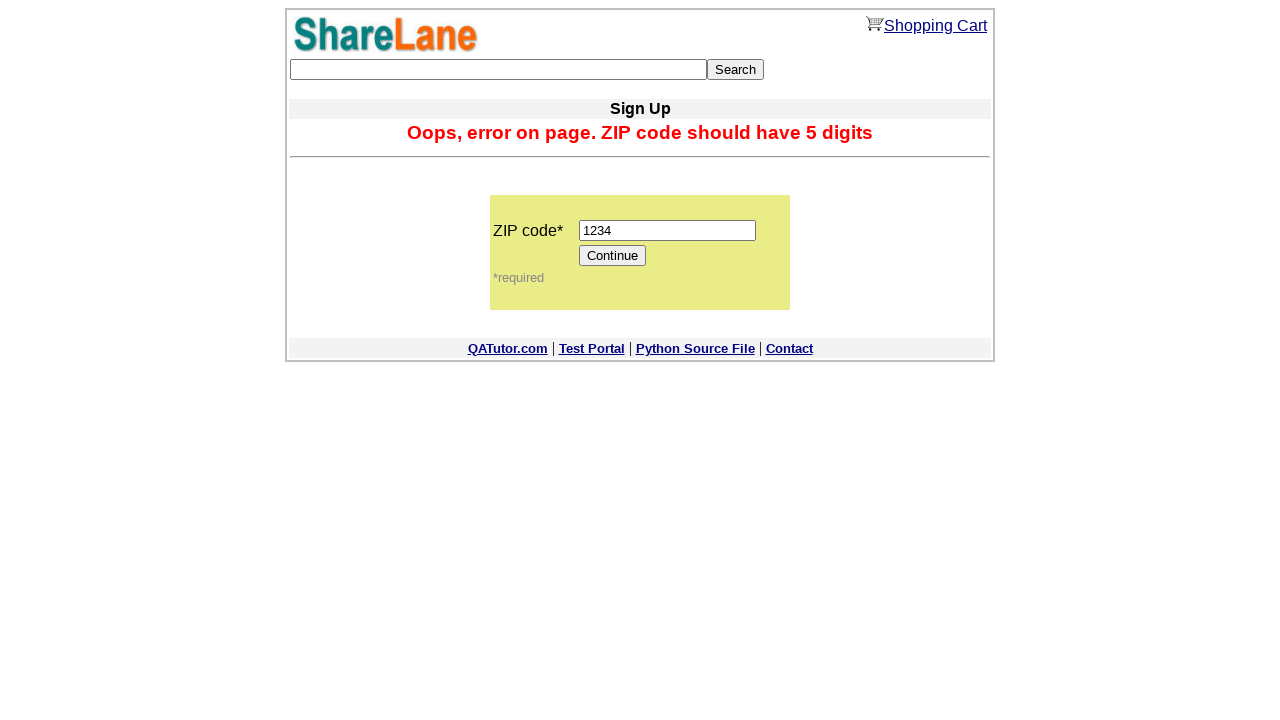

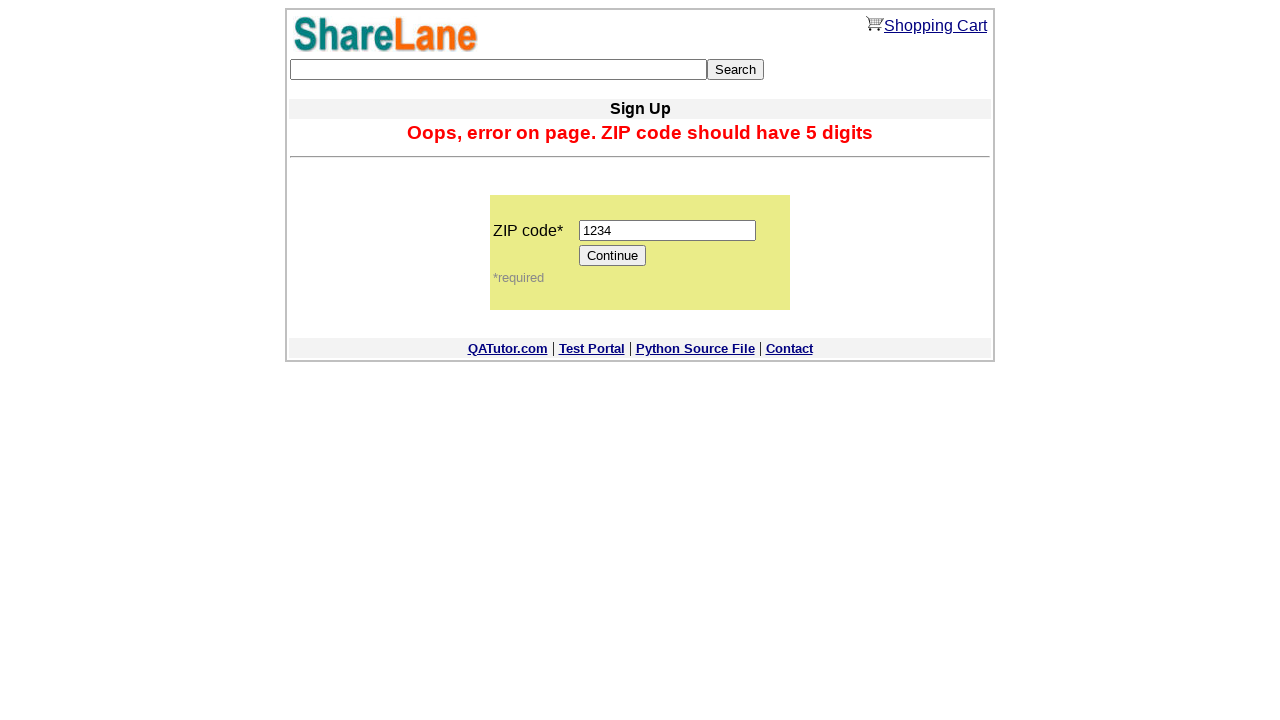